Tests confirm alert handling by clicking a button that triggers a confirmation dialog and dismissing it

Starting URL: https://letcode.in/alert

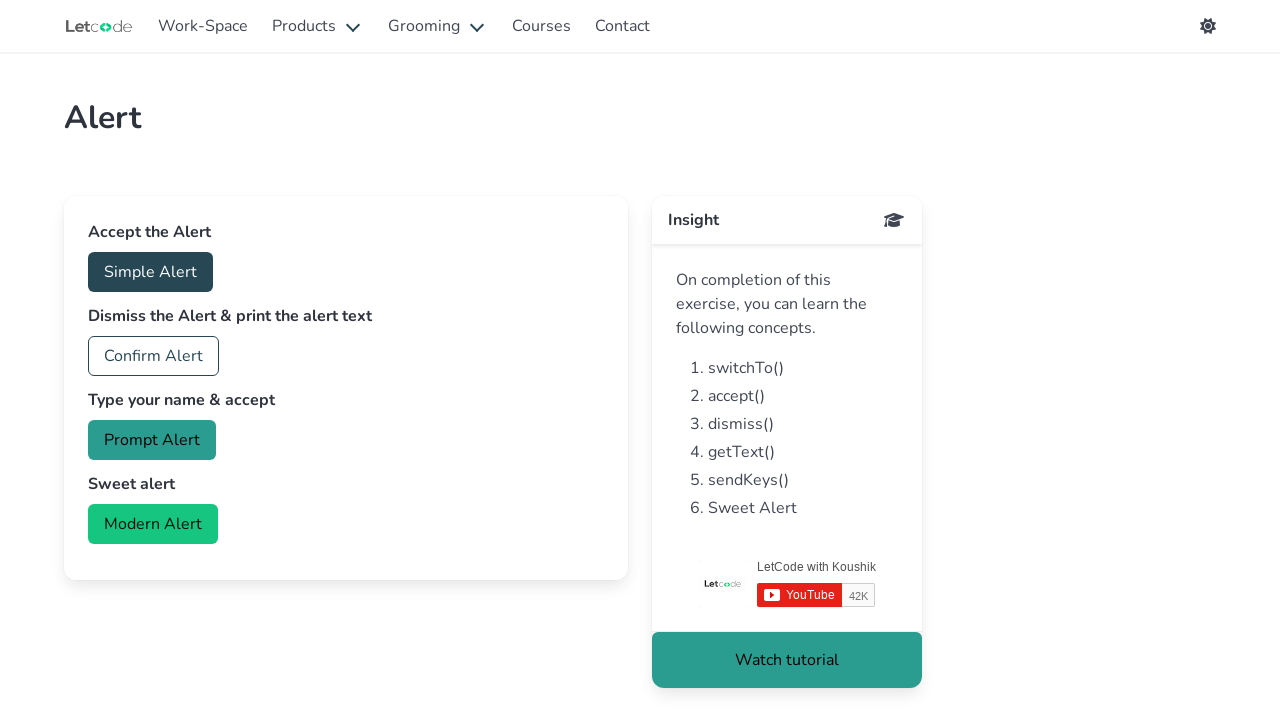

Set up dialog handler to dismiss confirmation dialogs
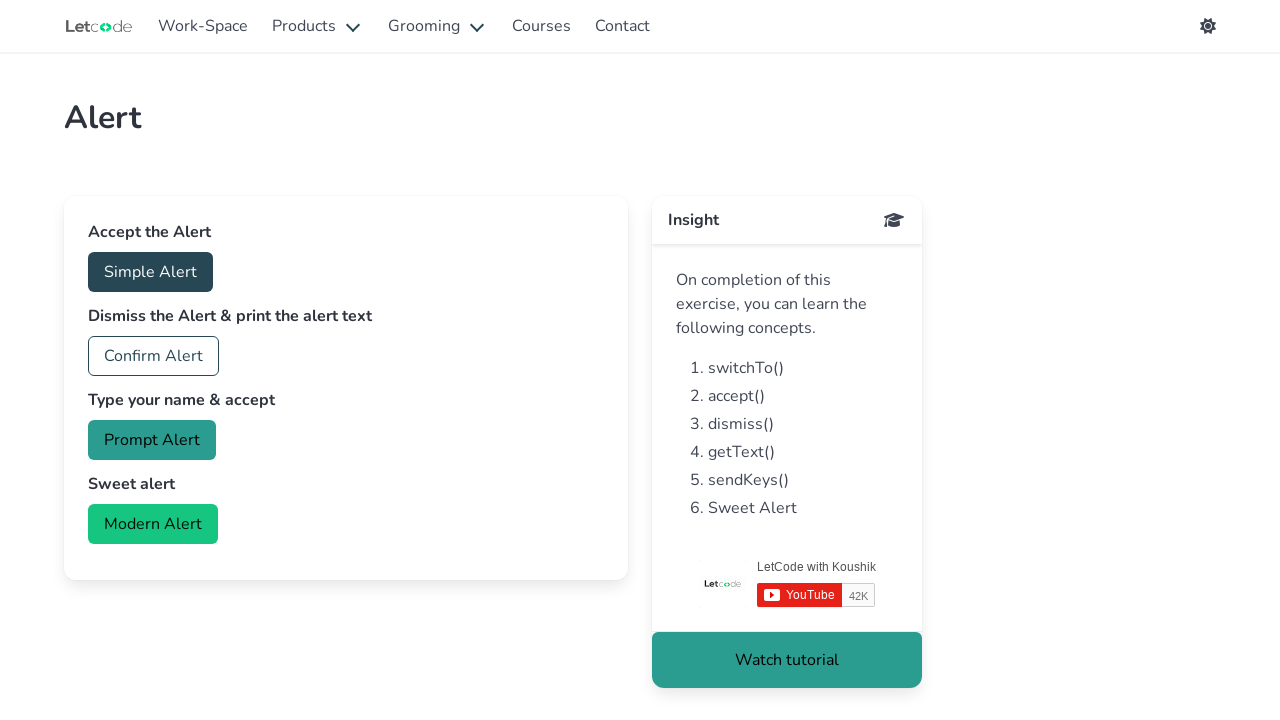

Clicked confirm button to trigger confirmation dialog at (154, 356) on #confirm
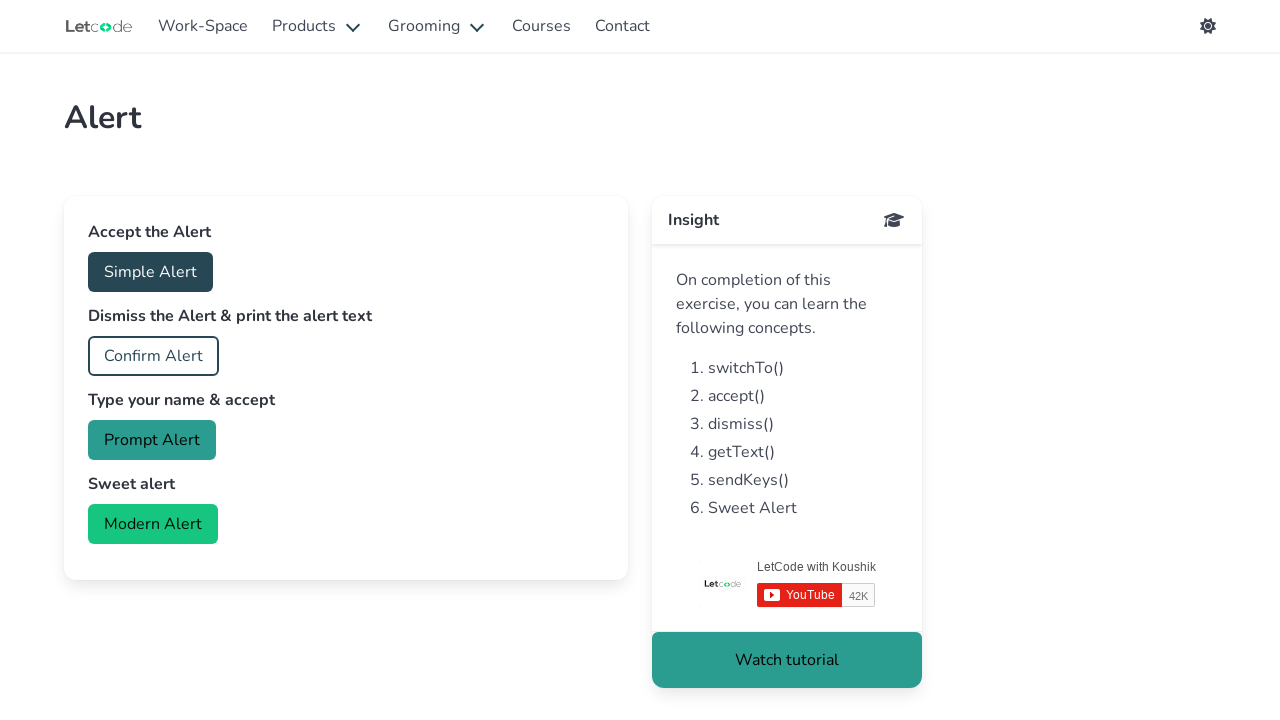

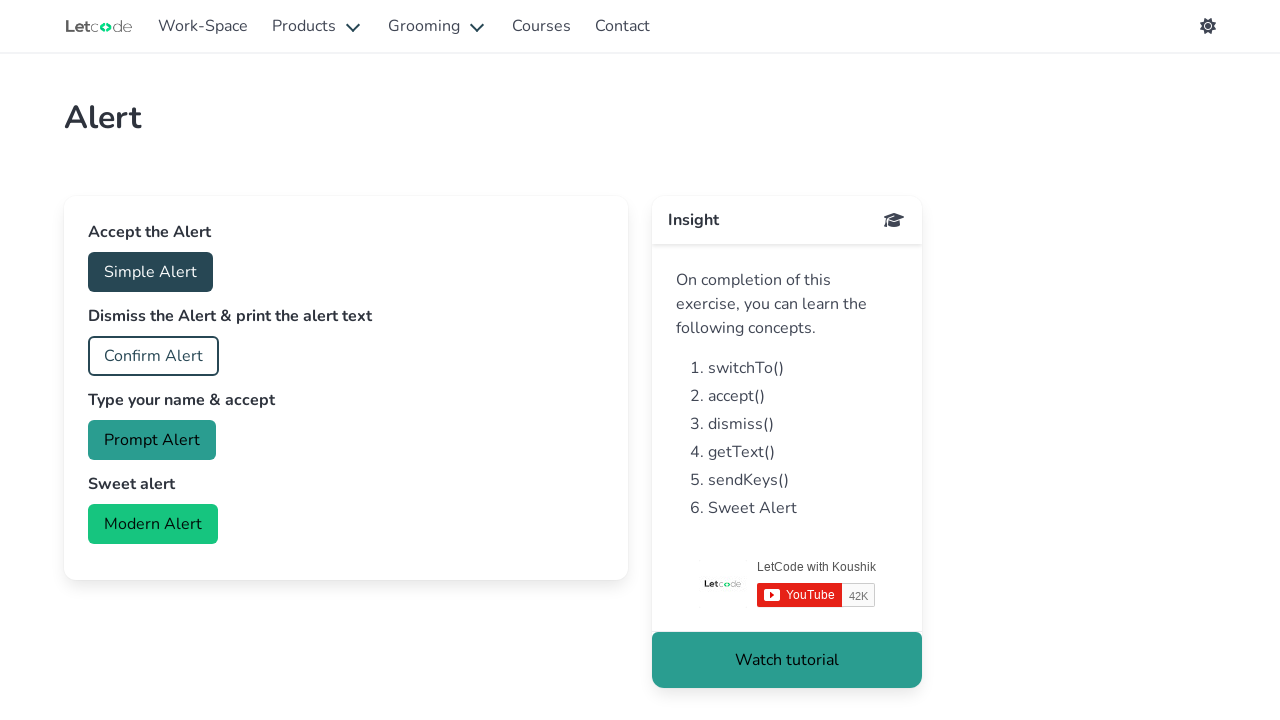